Tests the prompt alert functionality on DemoQA by clicking the prompt button, entering text into the alert, and accepting it

Starting URL: https://demoqa.com/alerts

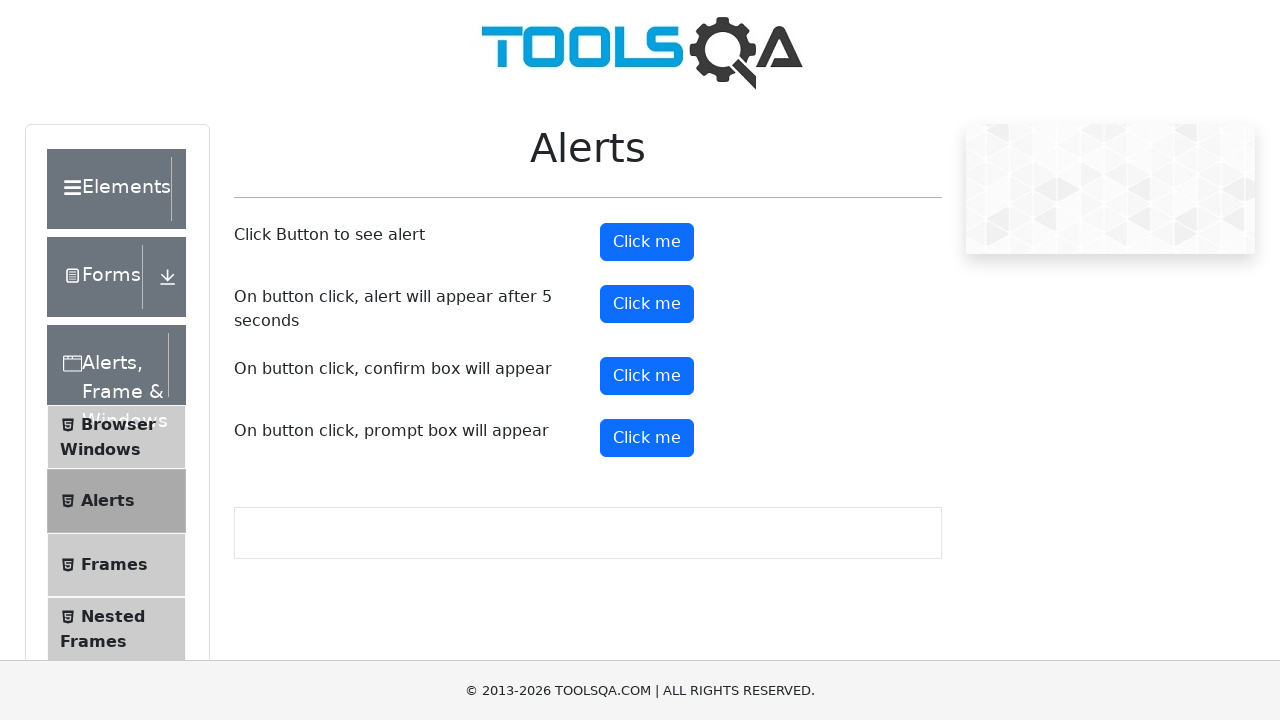

Scrolled down 300px to make alert buttons visible
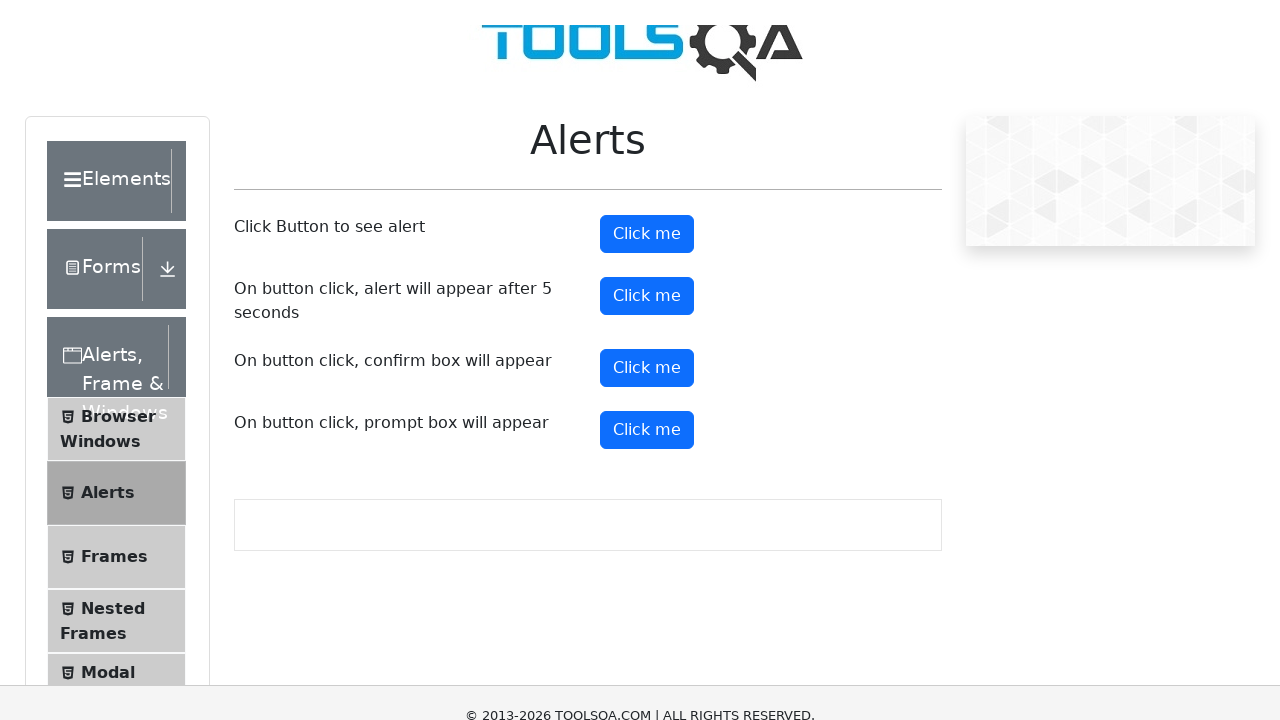

Clicked the prompt button to trigger the alert at (647, 138) on xpath=//*[@id="promtButton"]
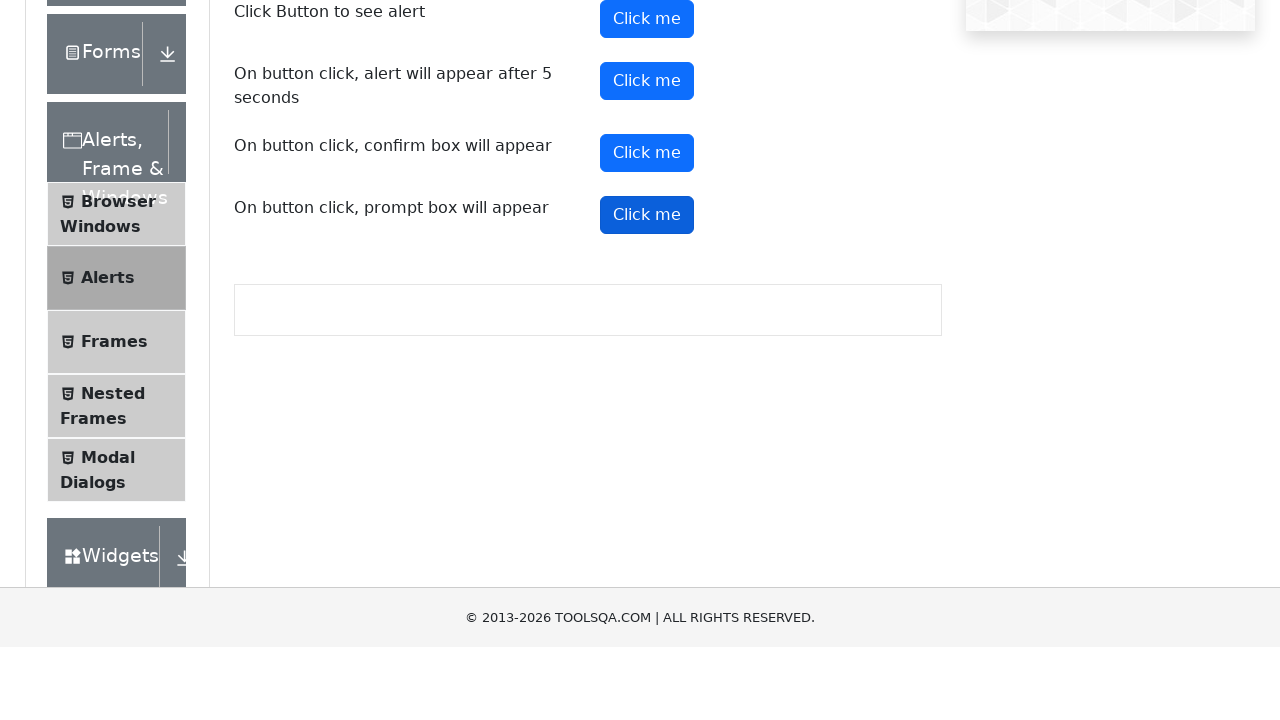

Set up dialog handler to accept prompt with text 'Welcome'
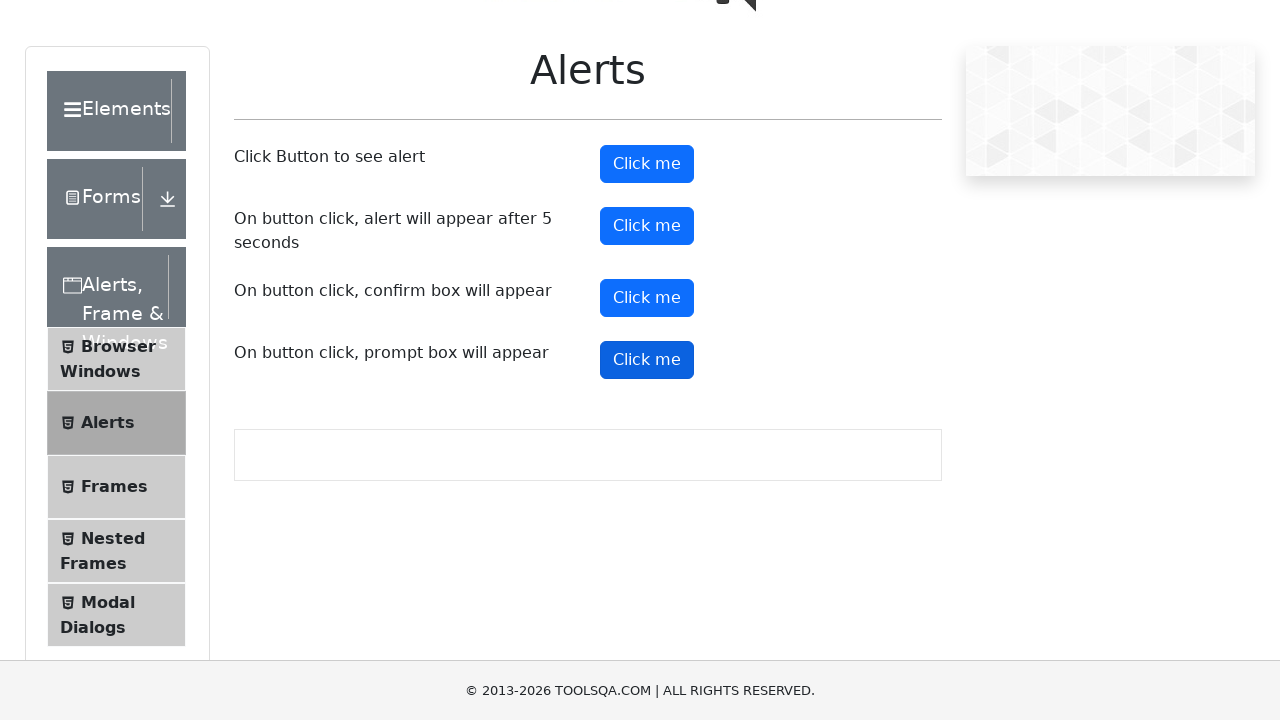

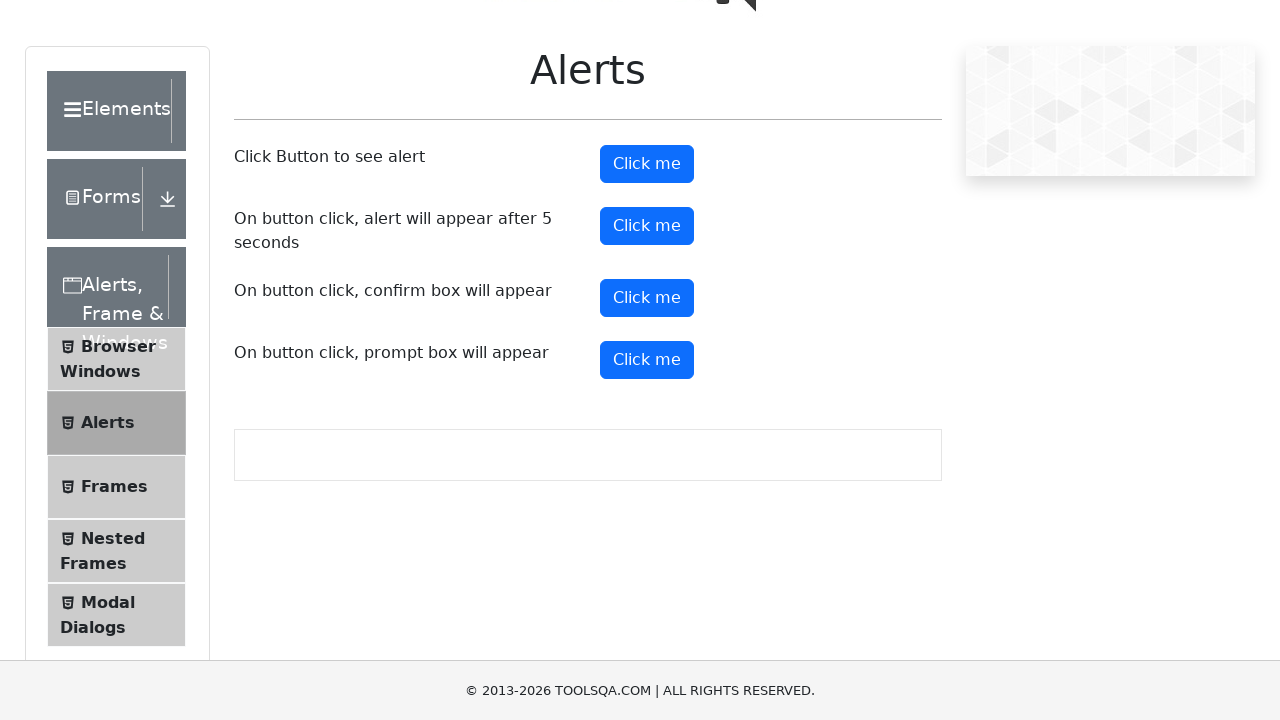